Tests JavaScript prompt alert functionality by clicking a button to trigger a prompt dialog, entering text into the prompt, and accepting it.

Starting URL: https://www.qa-practice.com/elements/alert/prompt

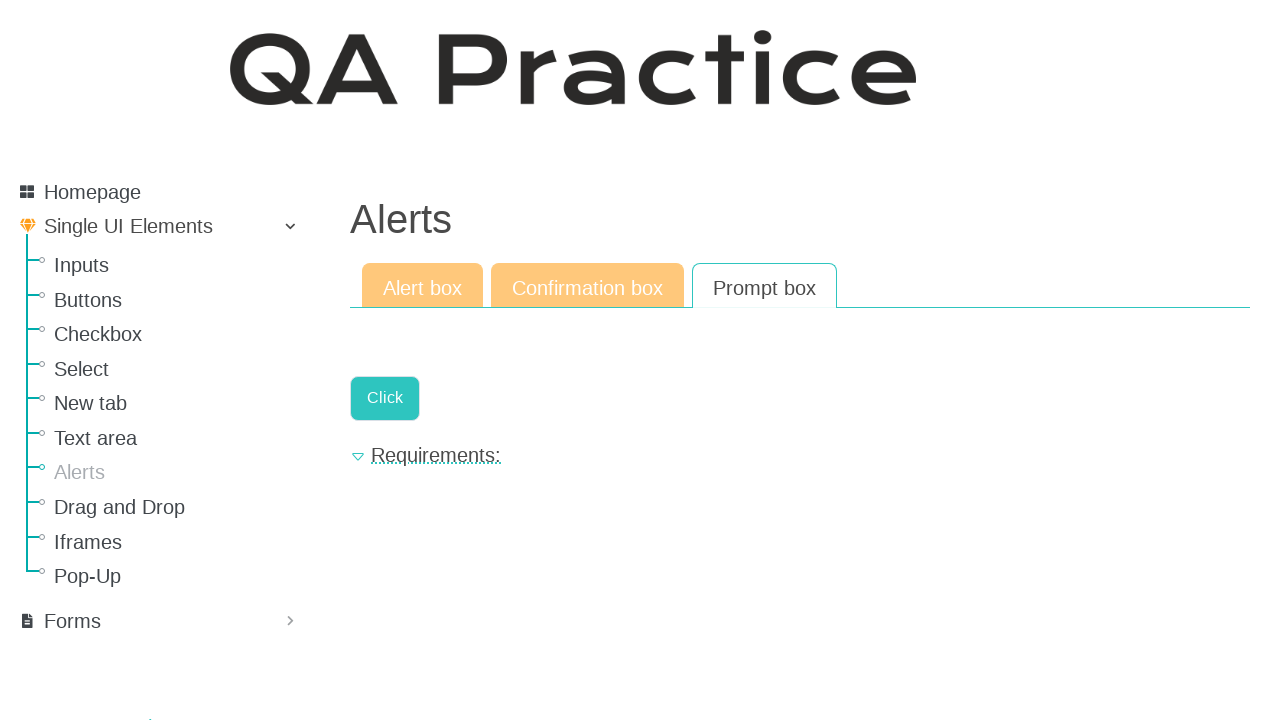

Clicked button to trigger prompt alert at (385, 398) on .a-button
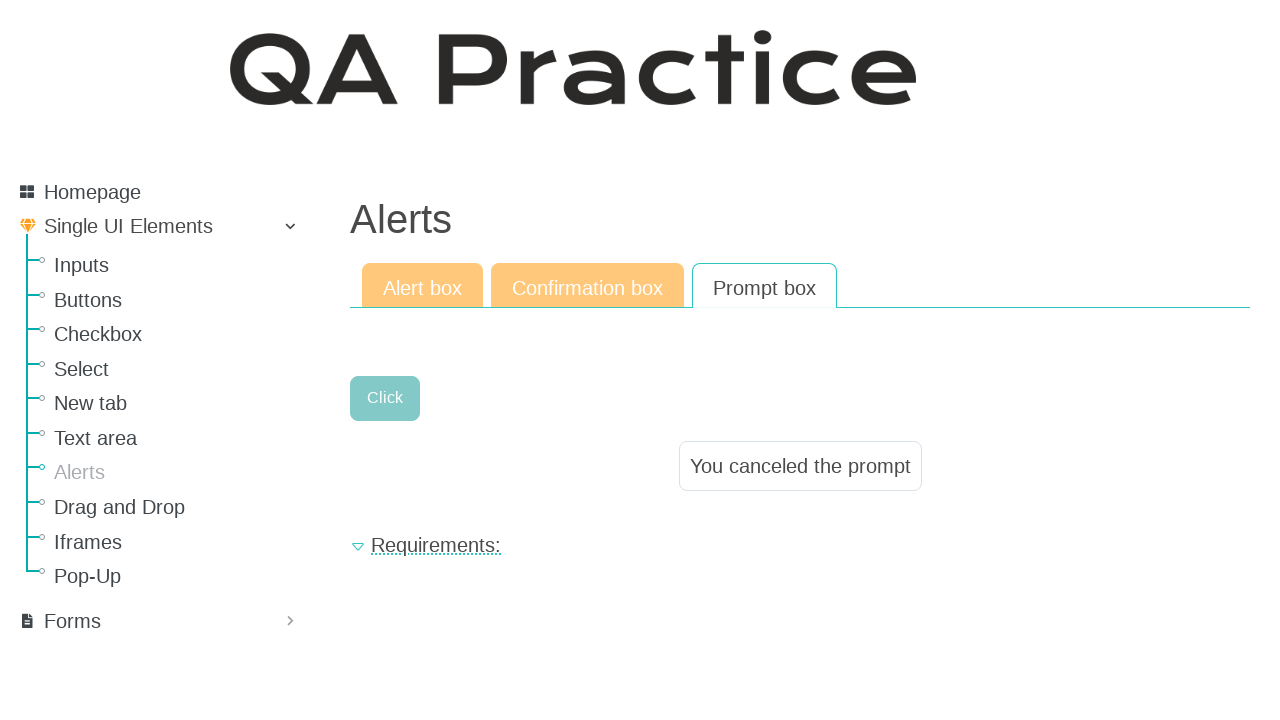

Set up dialog handler to accept prompt with text 'test'
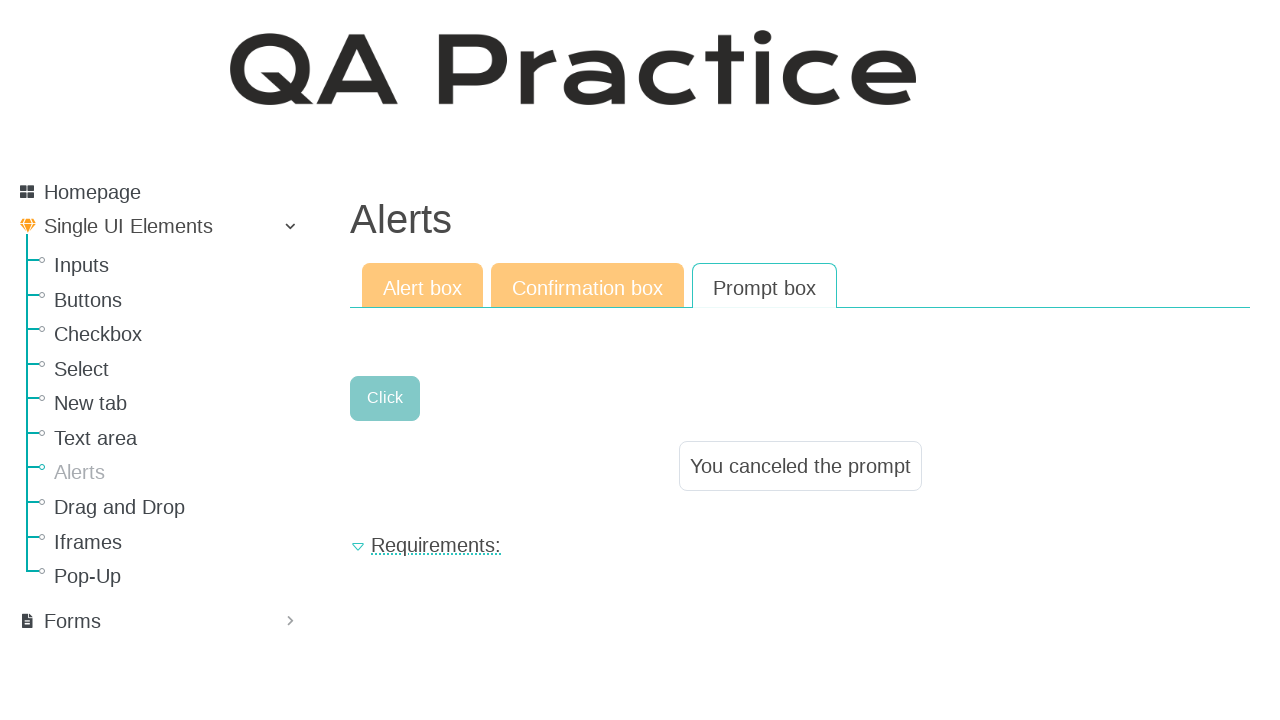

Registered dialog handler function
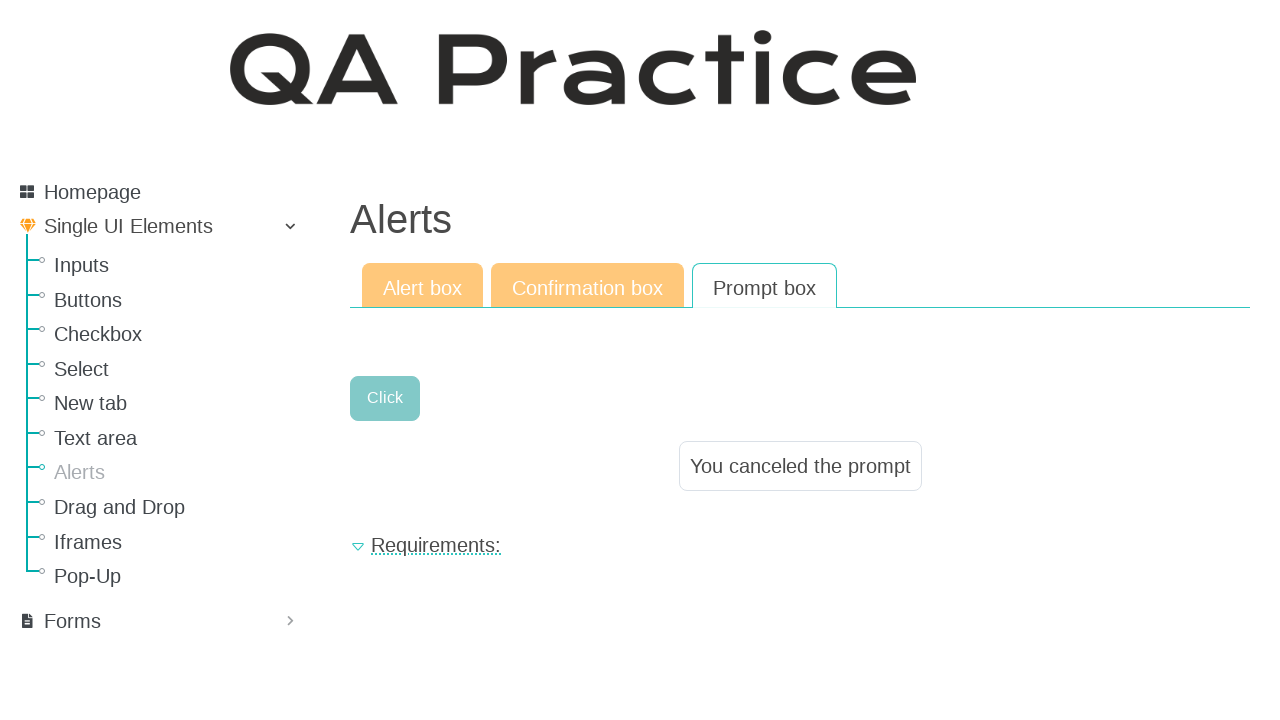

Clicked button to trigger prompt alert dialog at (385, 398) on .a-button
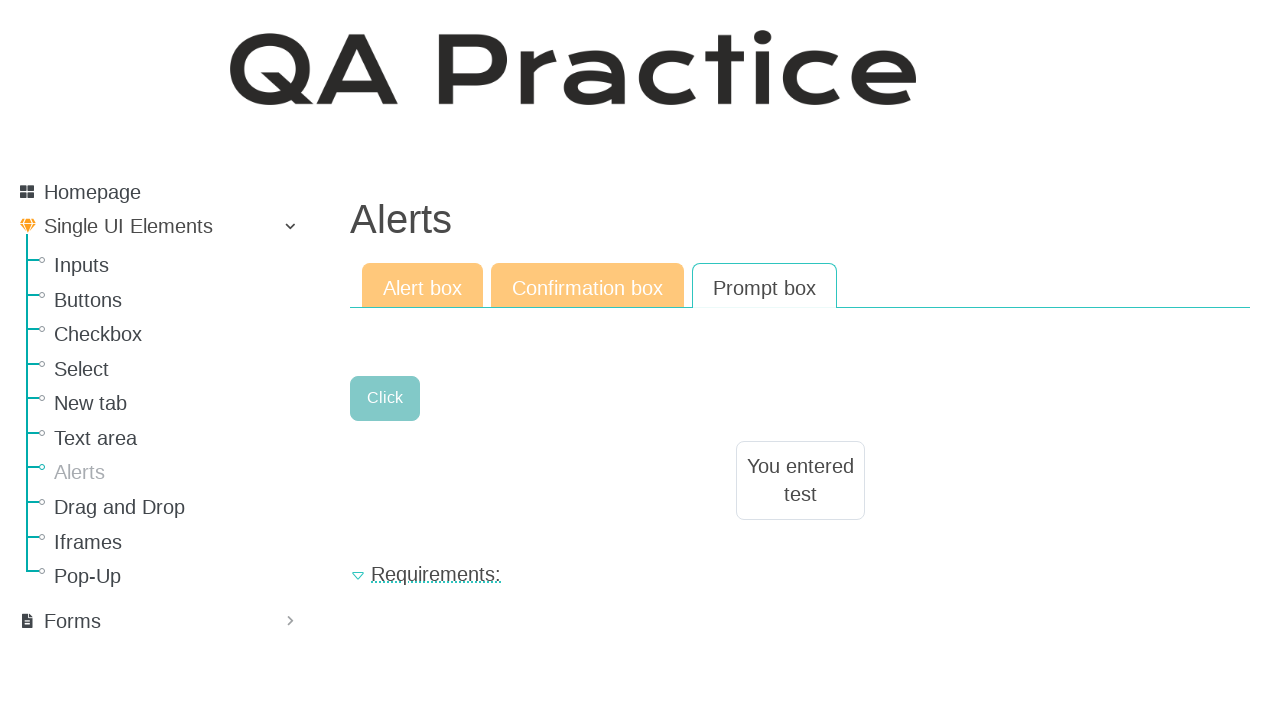

Waited for prompt result to appear on page
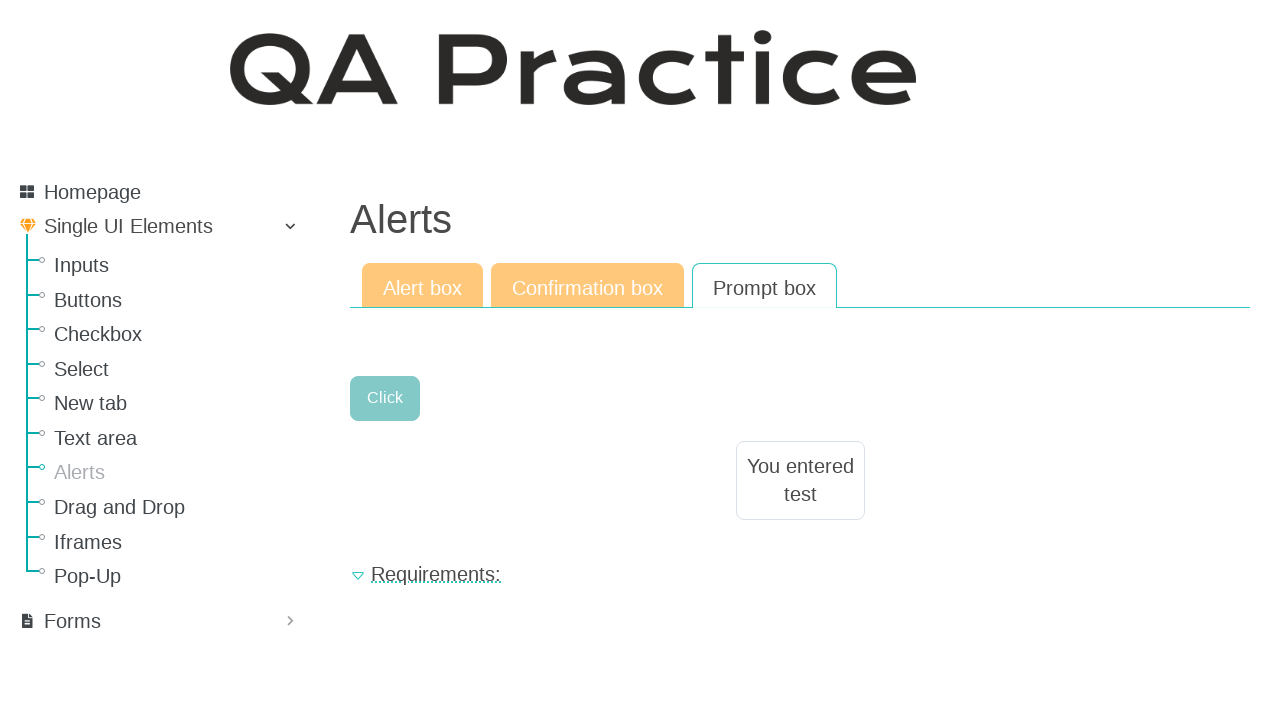

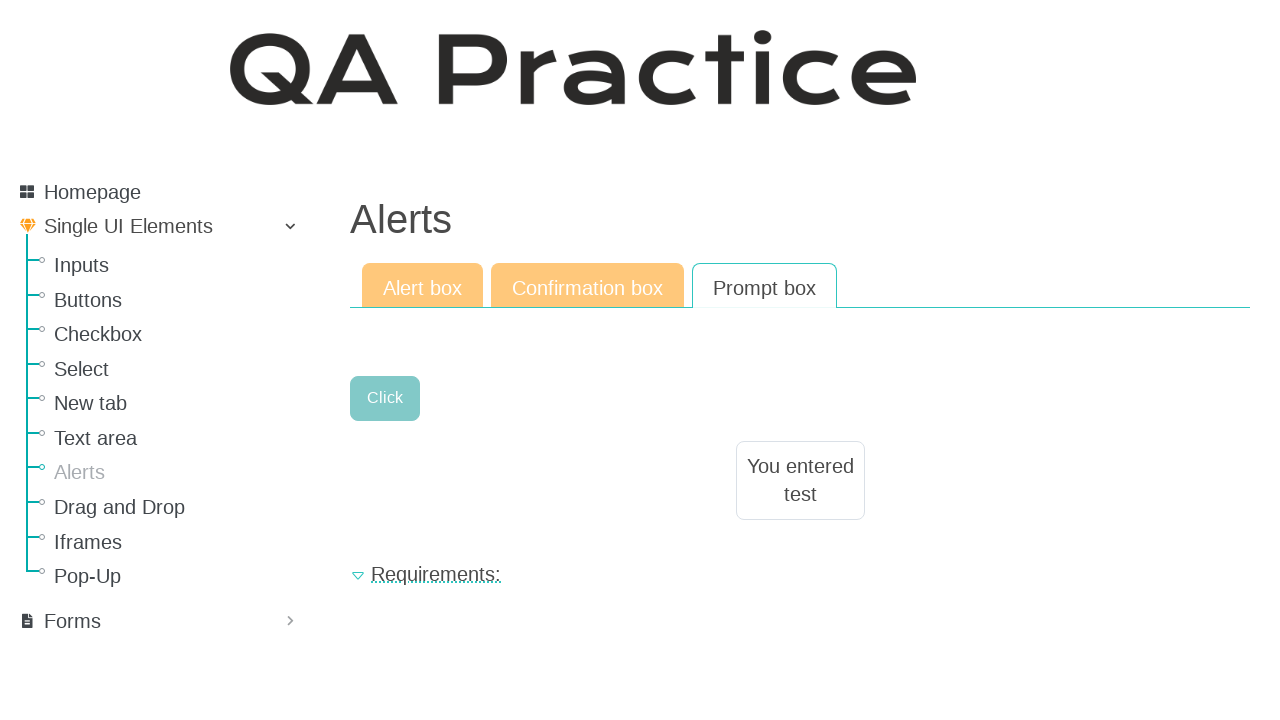